Tests interaction with jQueryUI droppable demo page by switching into an iframe and locating the draggable element within the demo frame.

Starting URL: https://jqueryui.com/droppable/

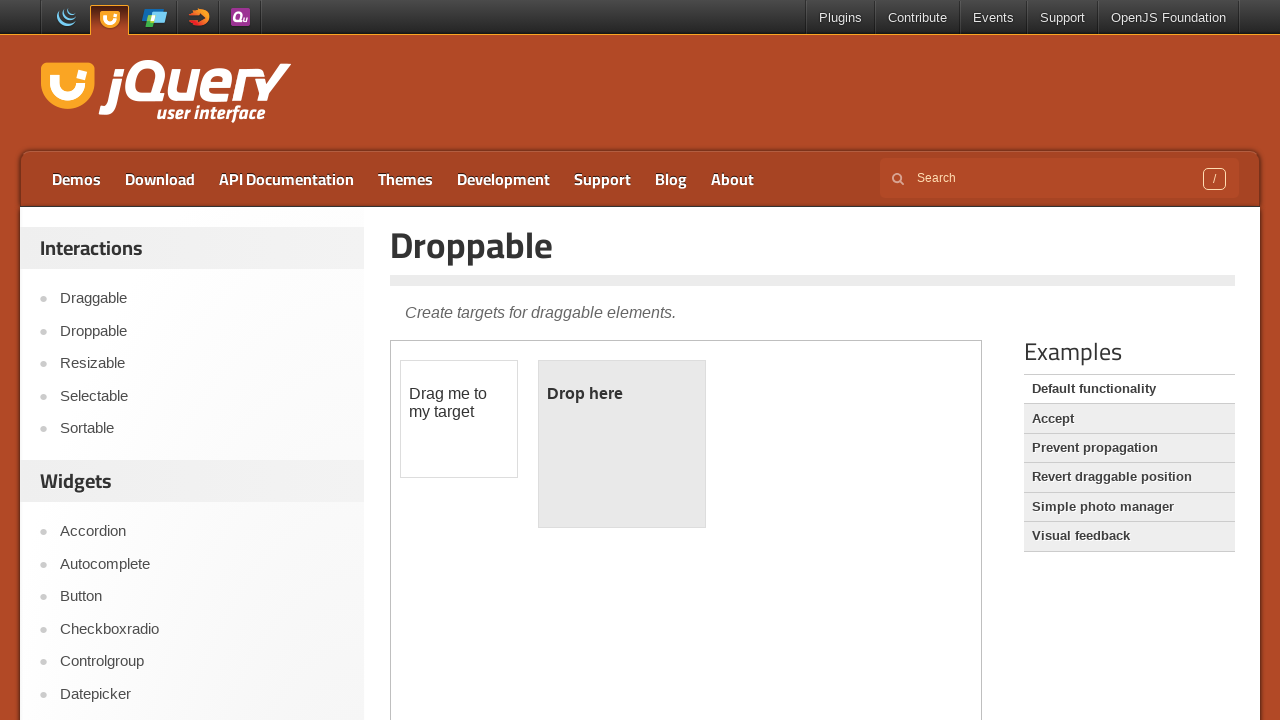

Waited for entry title element to load on jQueryUI droppable demo page
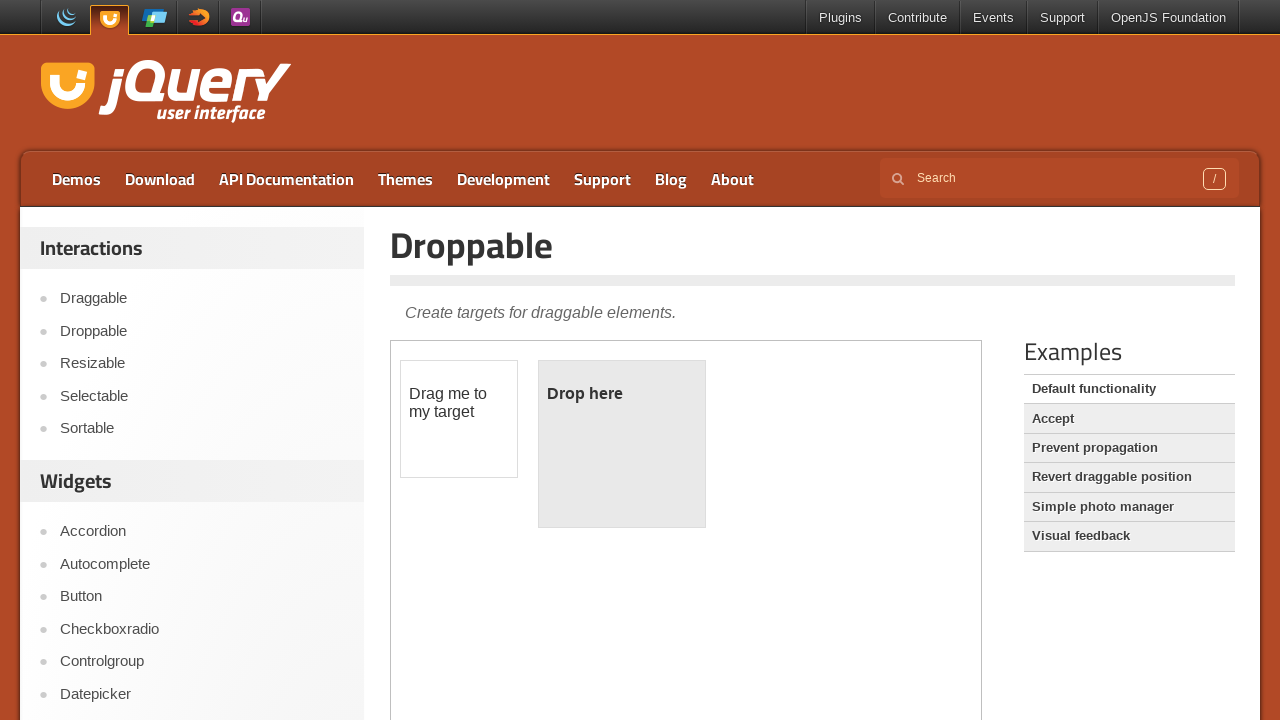

Retrieved entry title text: 'Droppable'
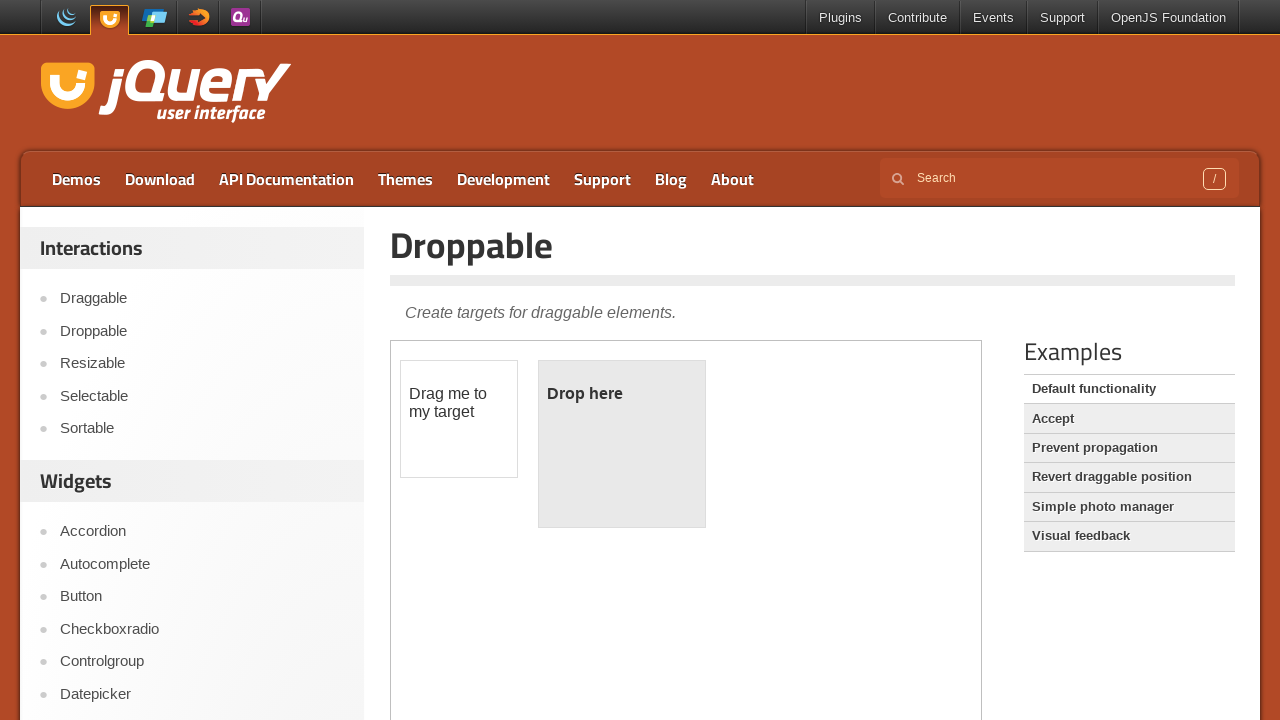

Waited for demo iframe element to be present
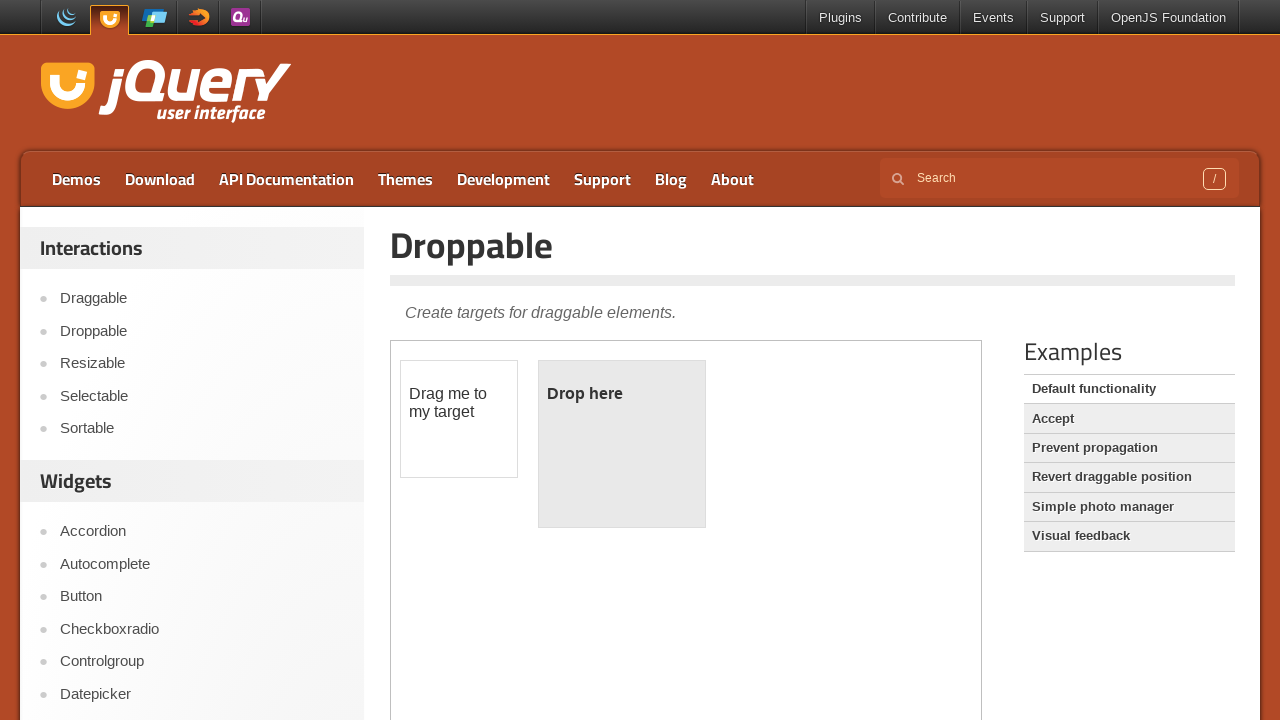

Located and switched to demo iframe
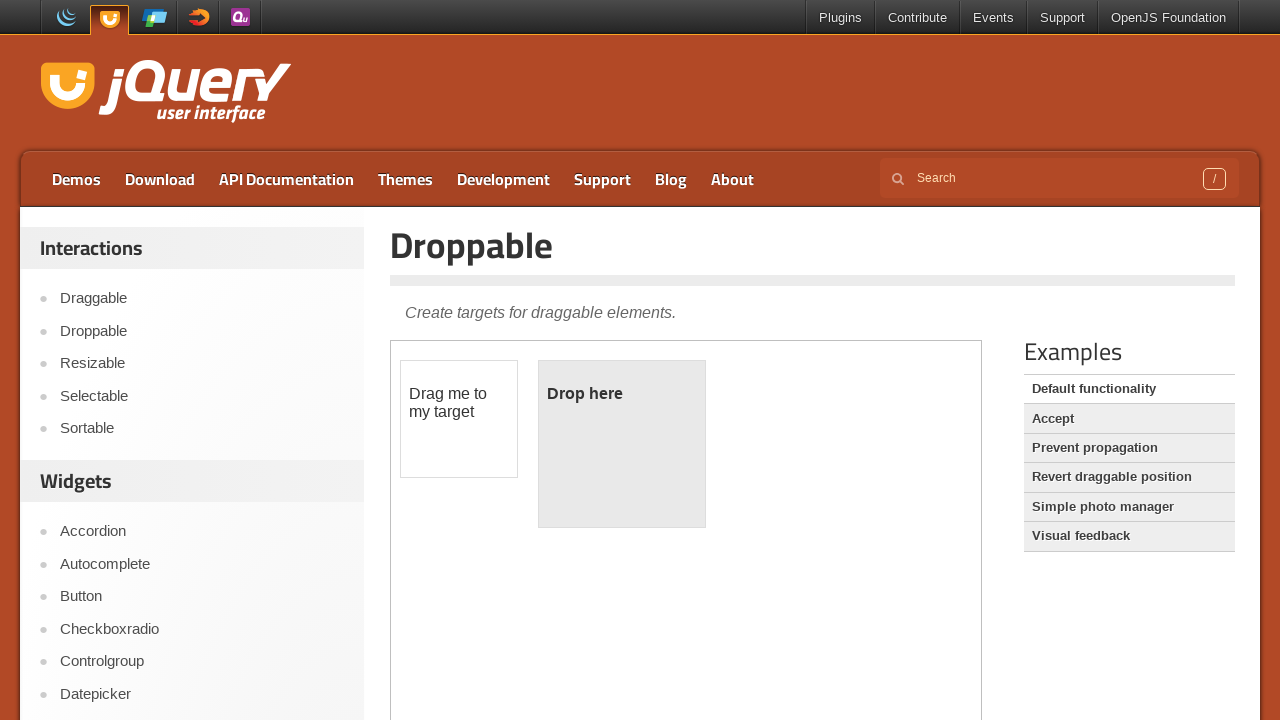

Waited for draggable element to be available in iframe
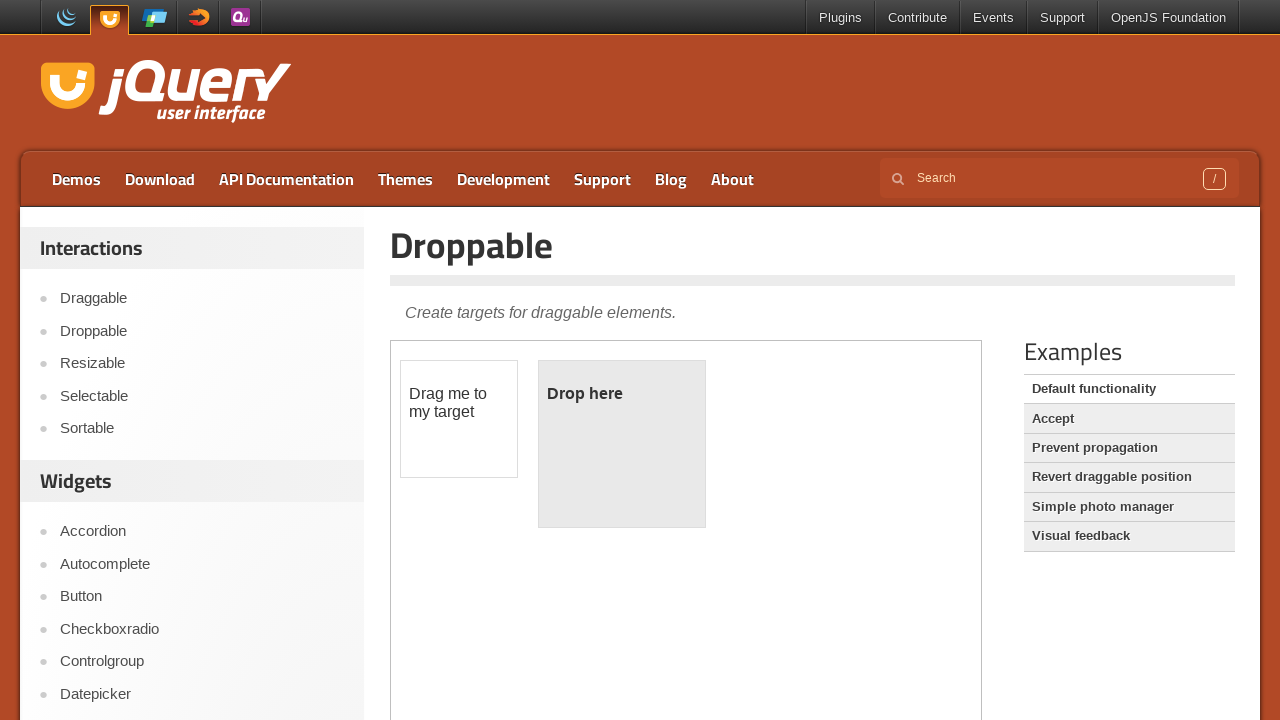

Verified draggable element is visible
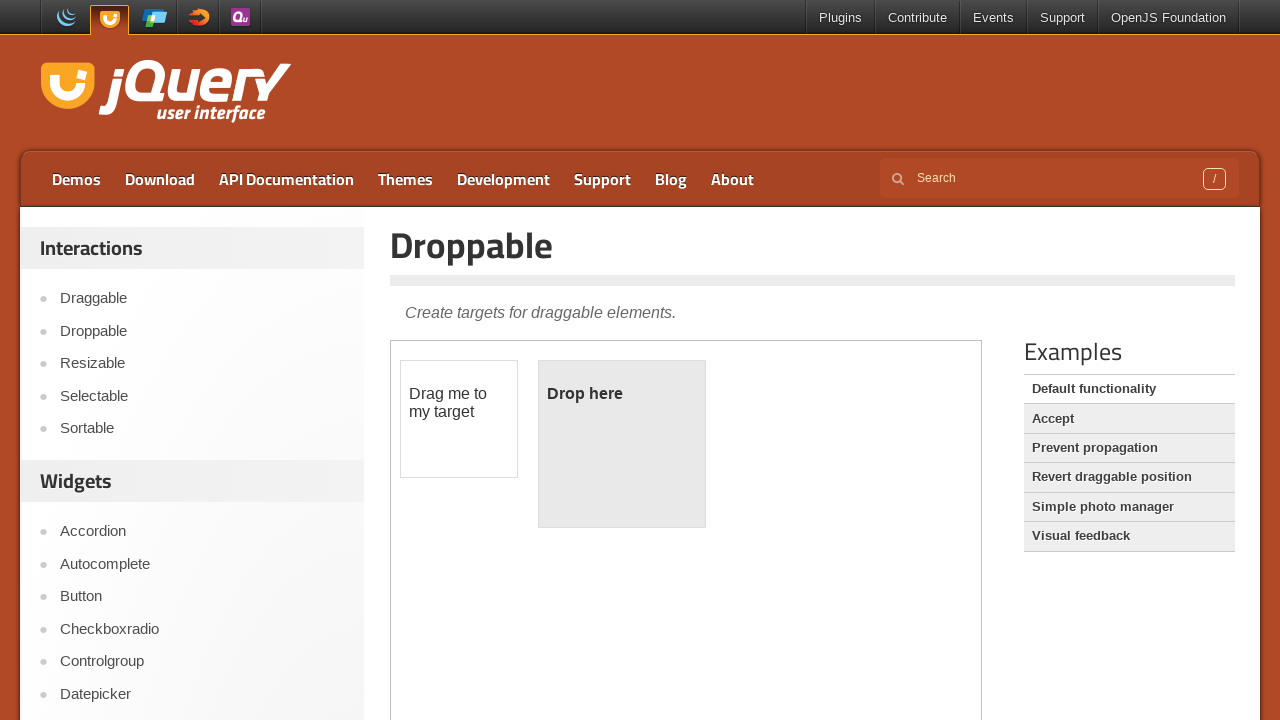

Located and waited for droppable element to be ready
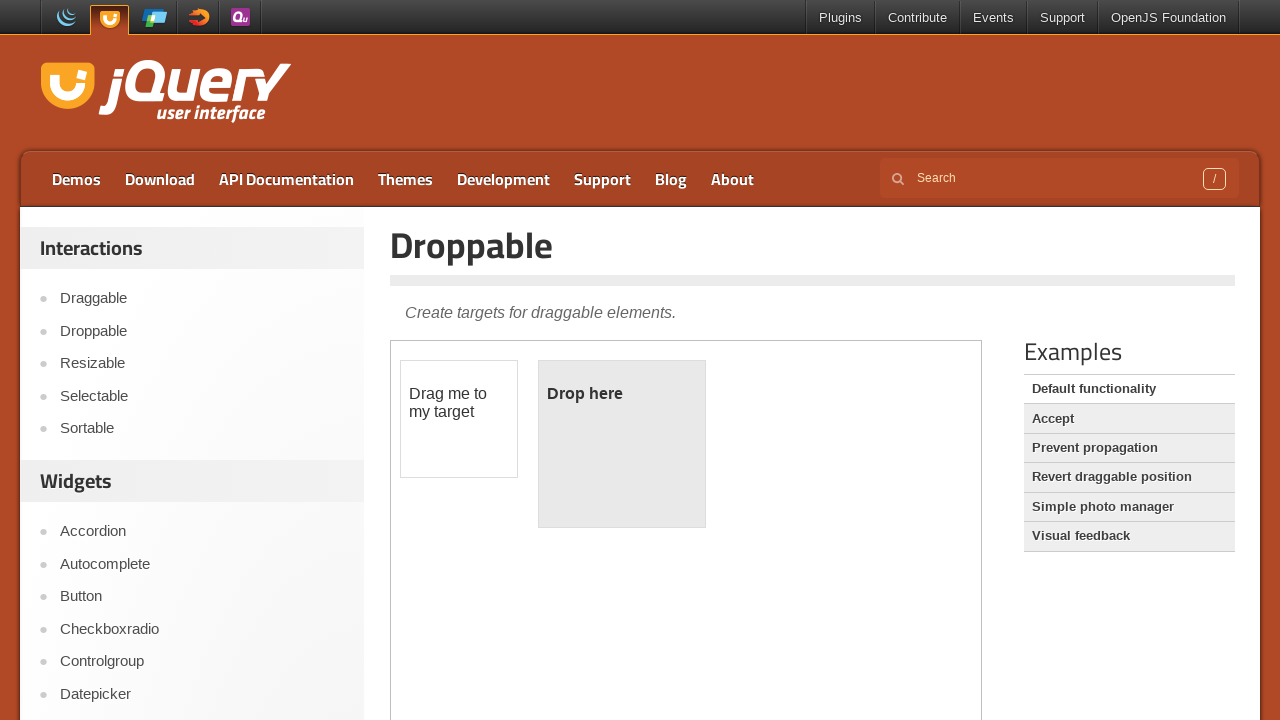

Performed drag and drop action from draggable to droppable element at (622, 444)
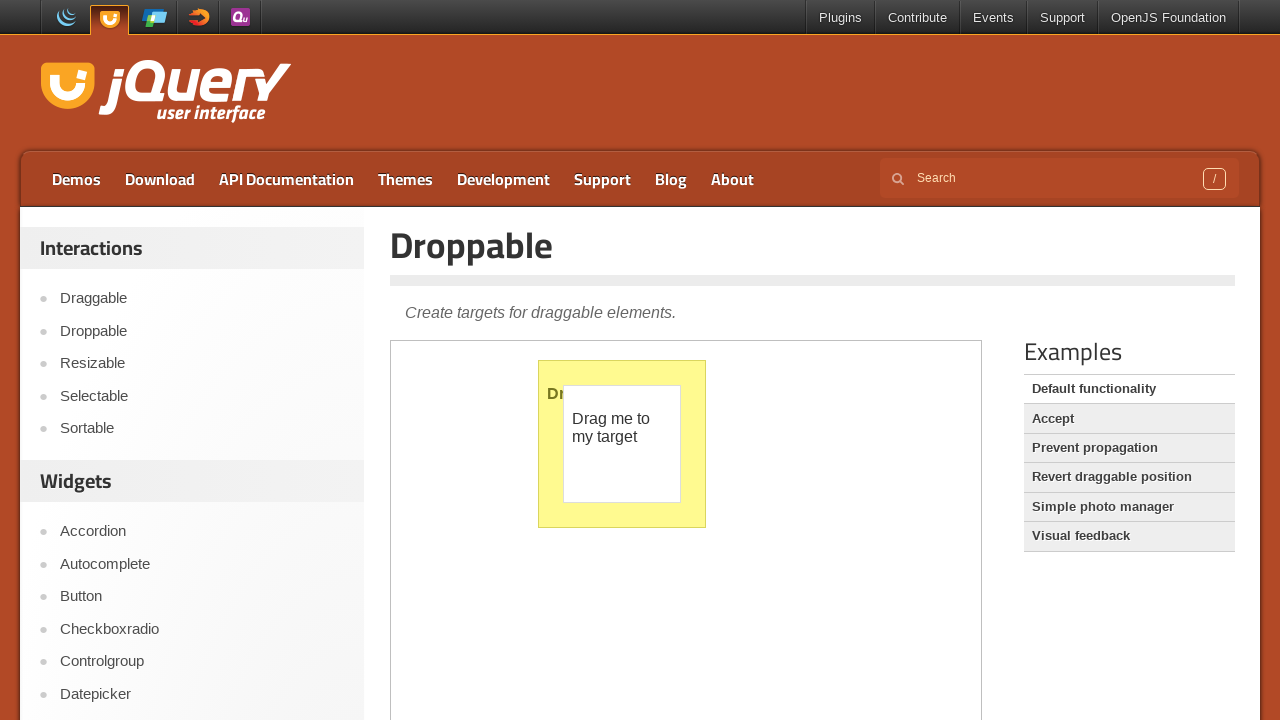

Waited 1 second for drag and drop animation to complete
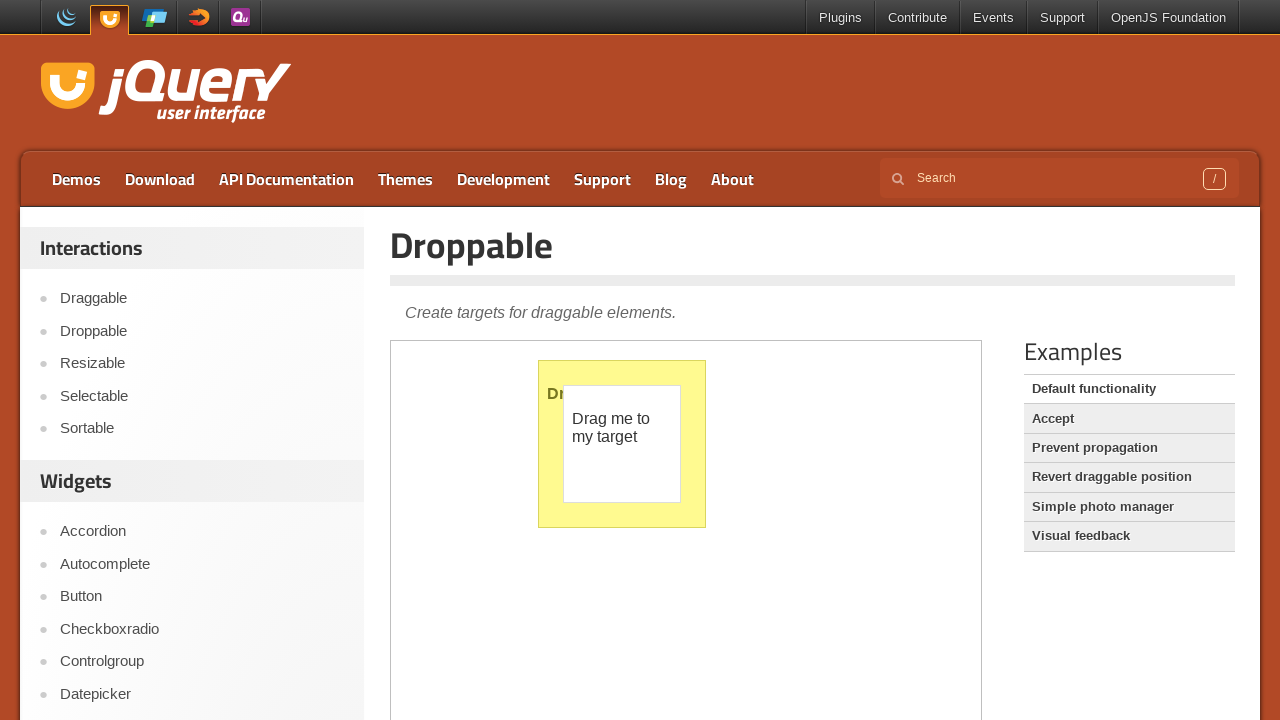

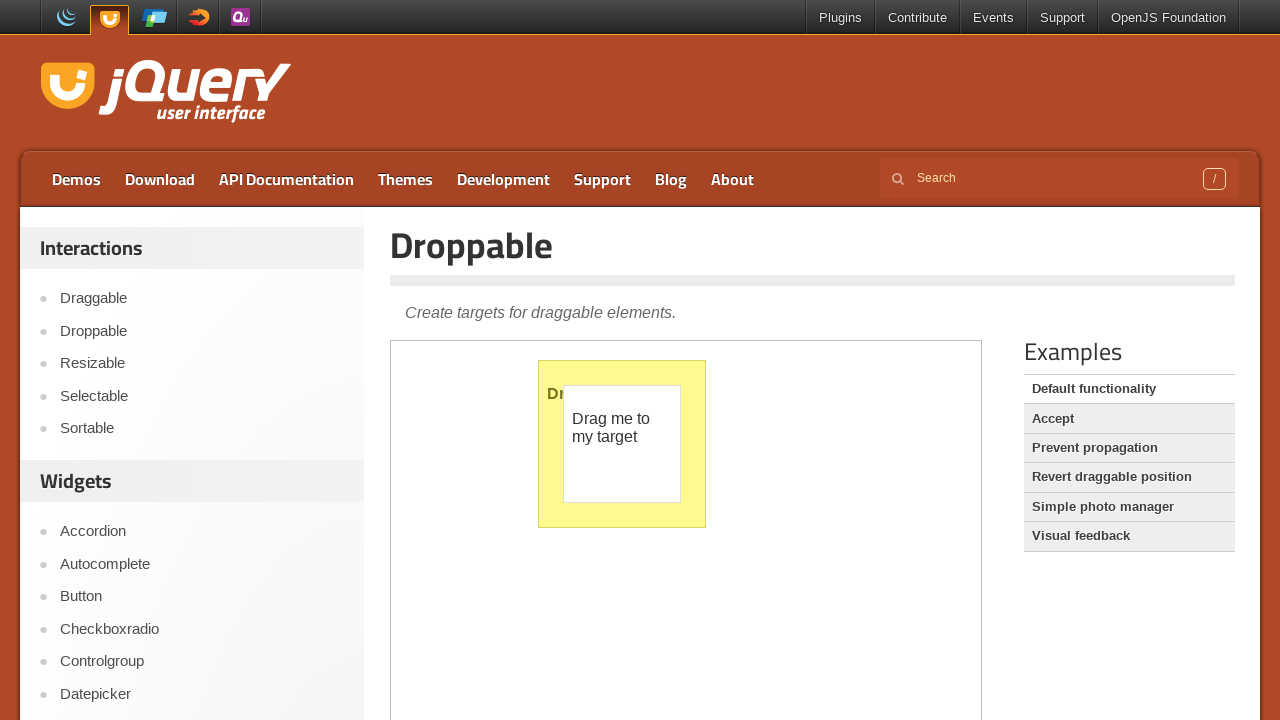